Tests the search functionality on Python.org by entering a search query "pycon" and verifying that results are returned

Starting URL: http://www.python.org

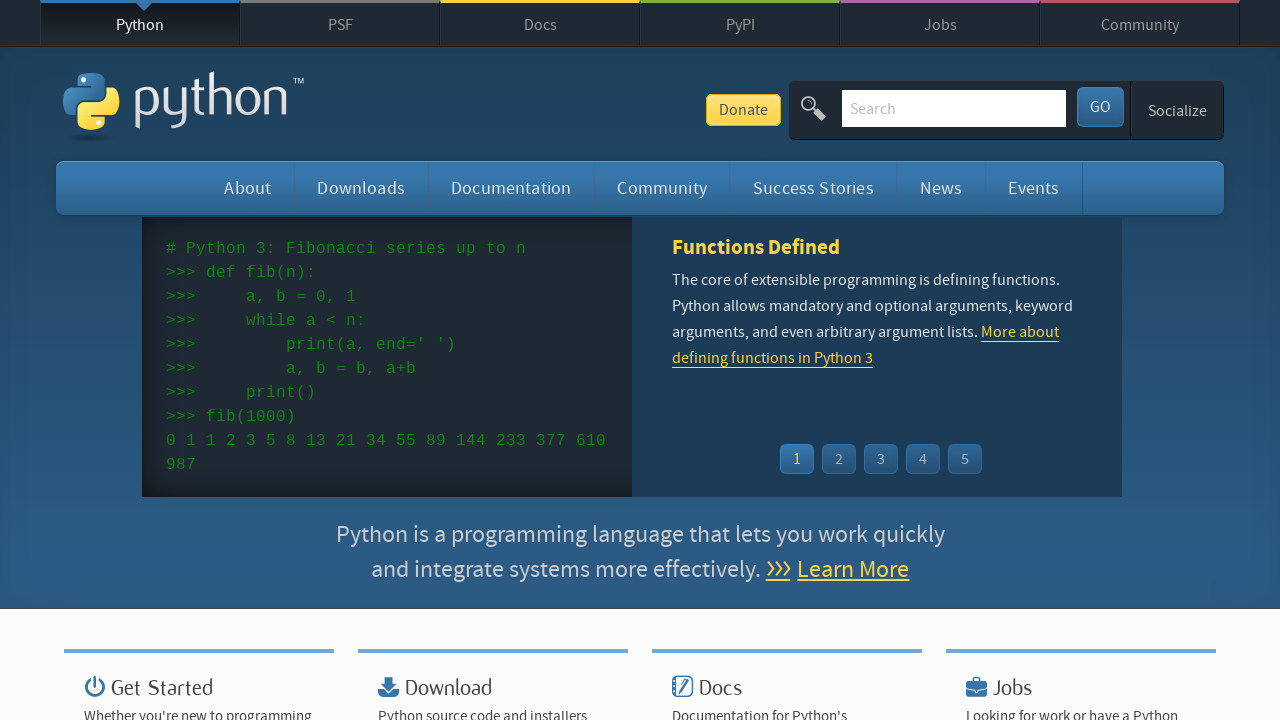

Verified page title contains 'Python'
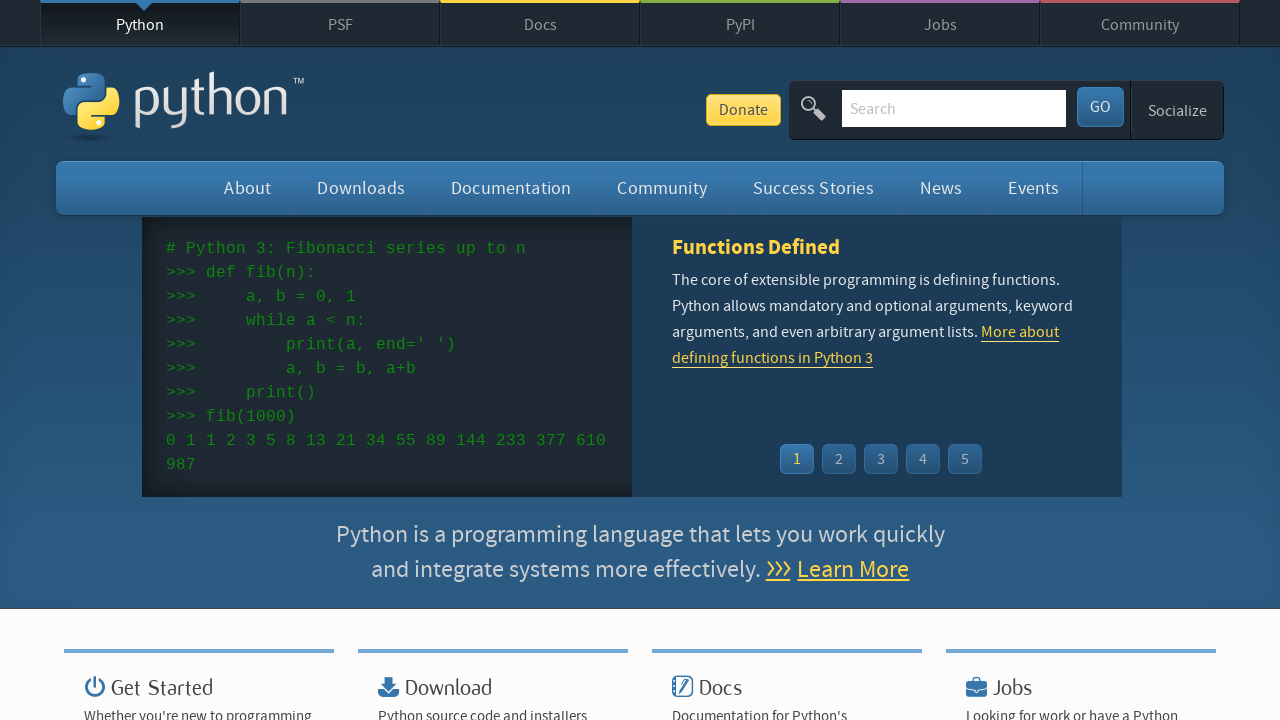

Filled search box with query 'pycon' on input[name='q']
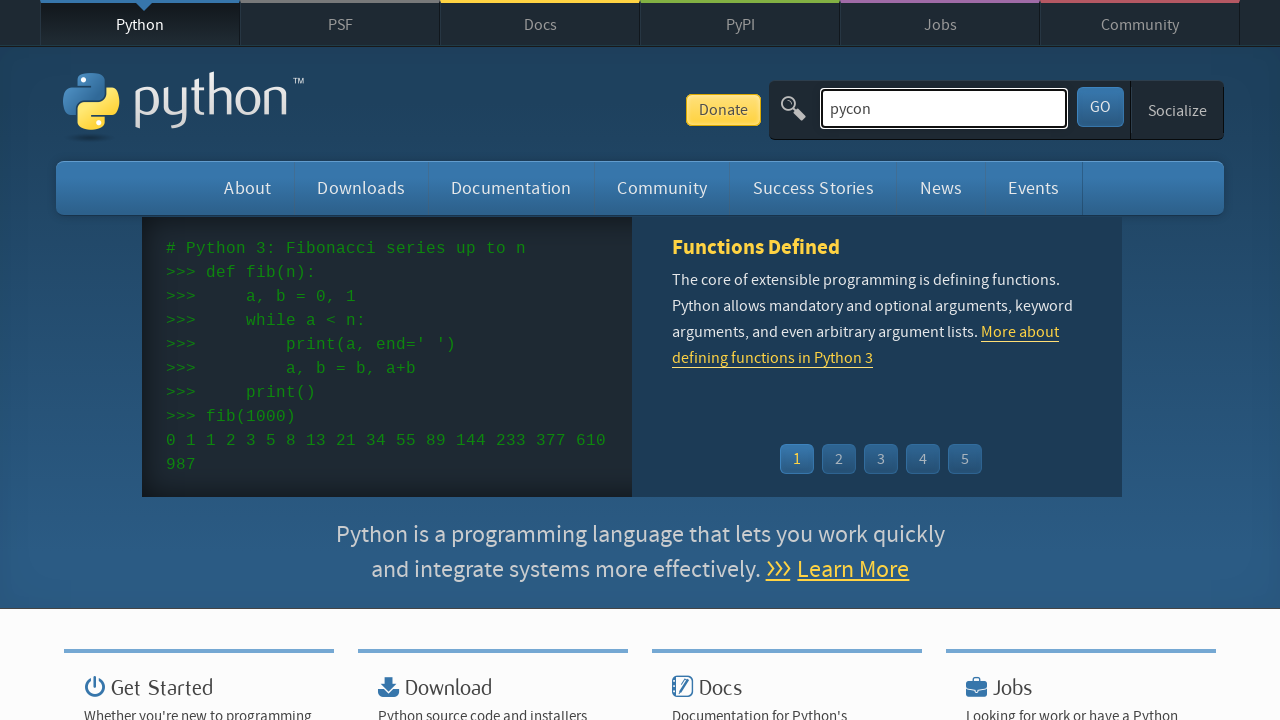

Pressed Enter to submit search query on input[name='q']
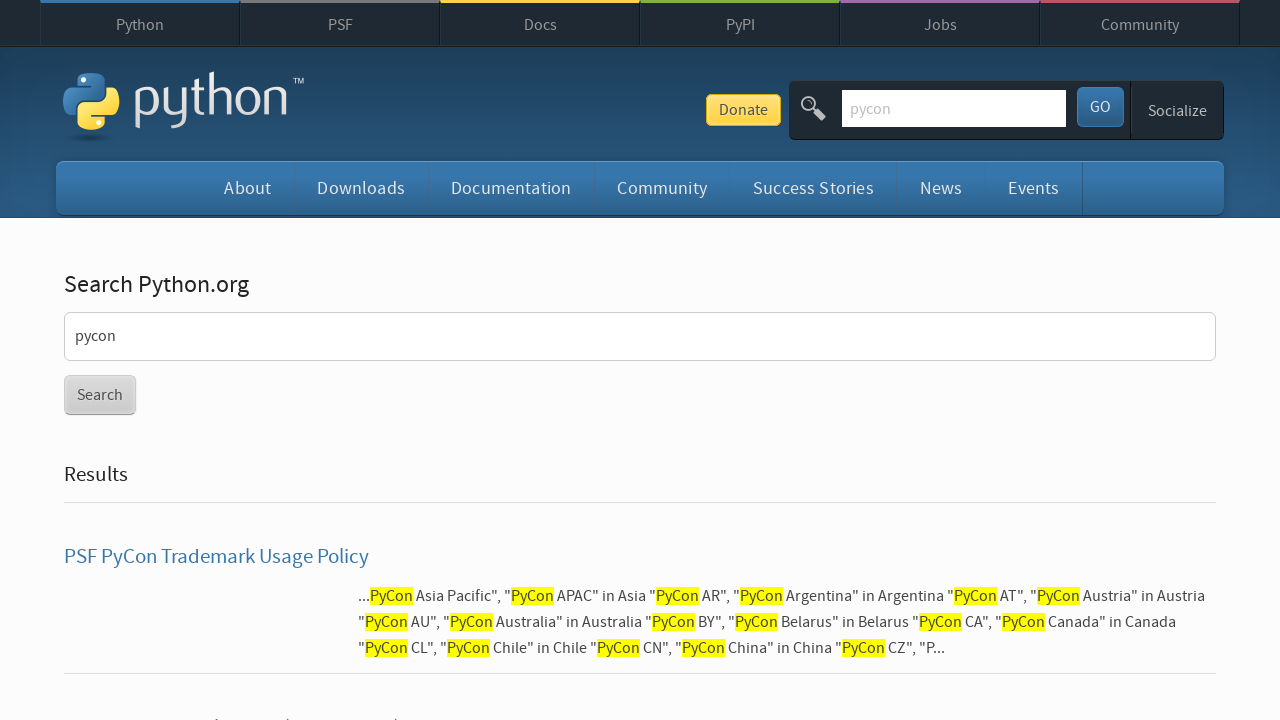

Waited for network to be idle and page to load
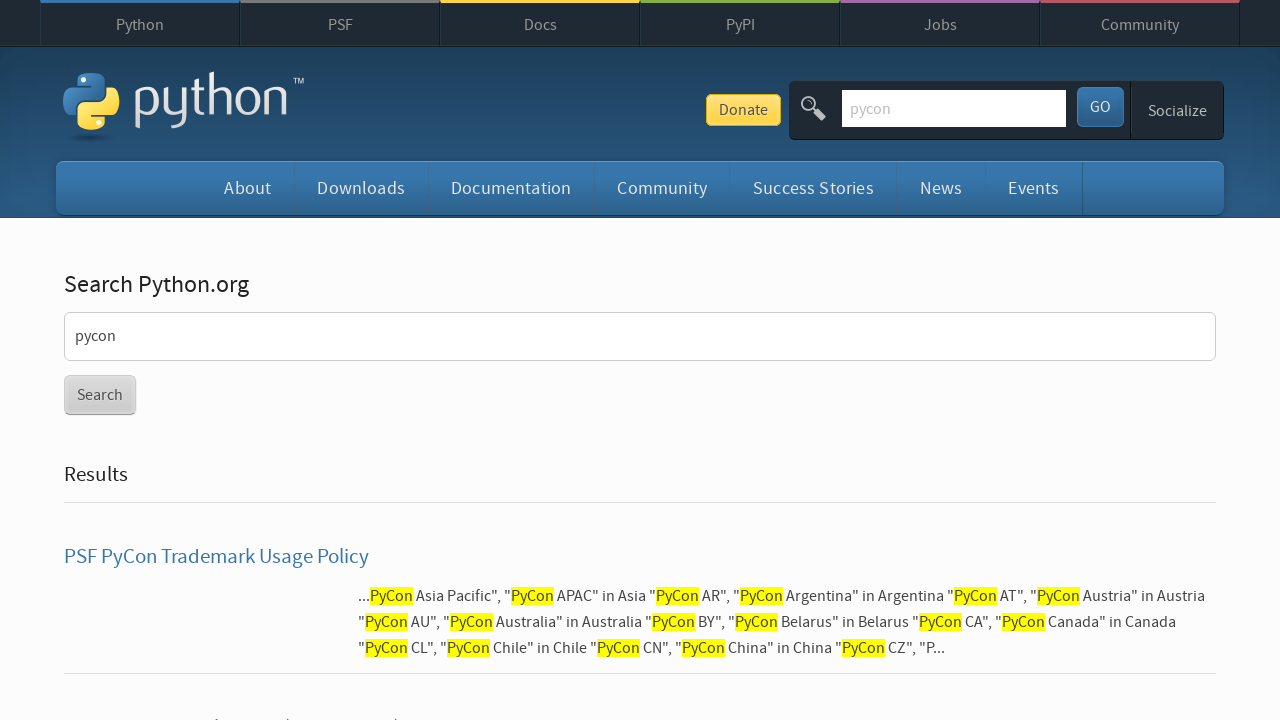

Verified search results are displayed (no 'No results found' message)
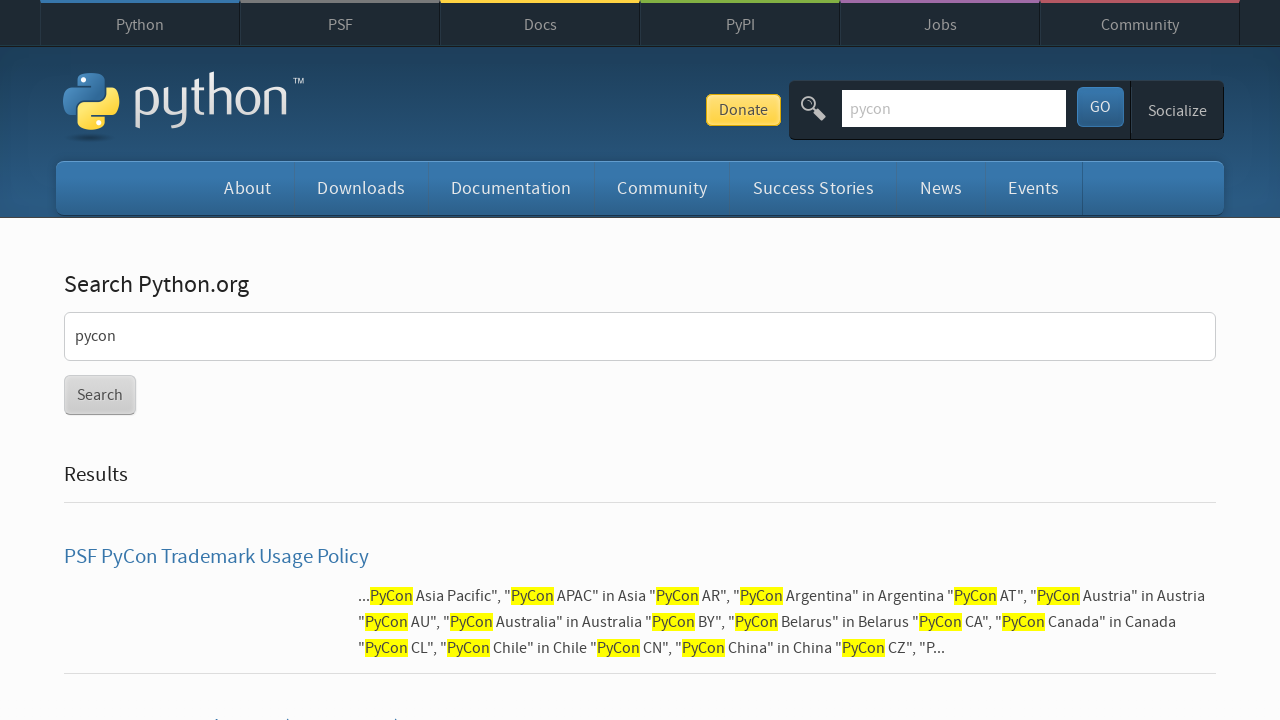

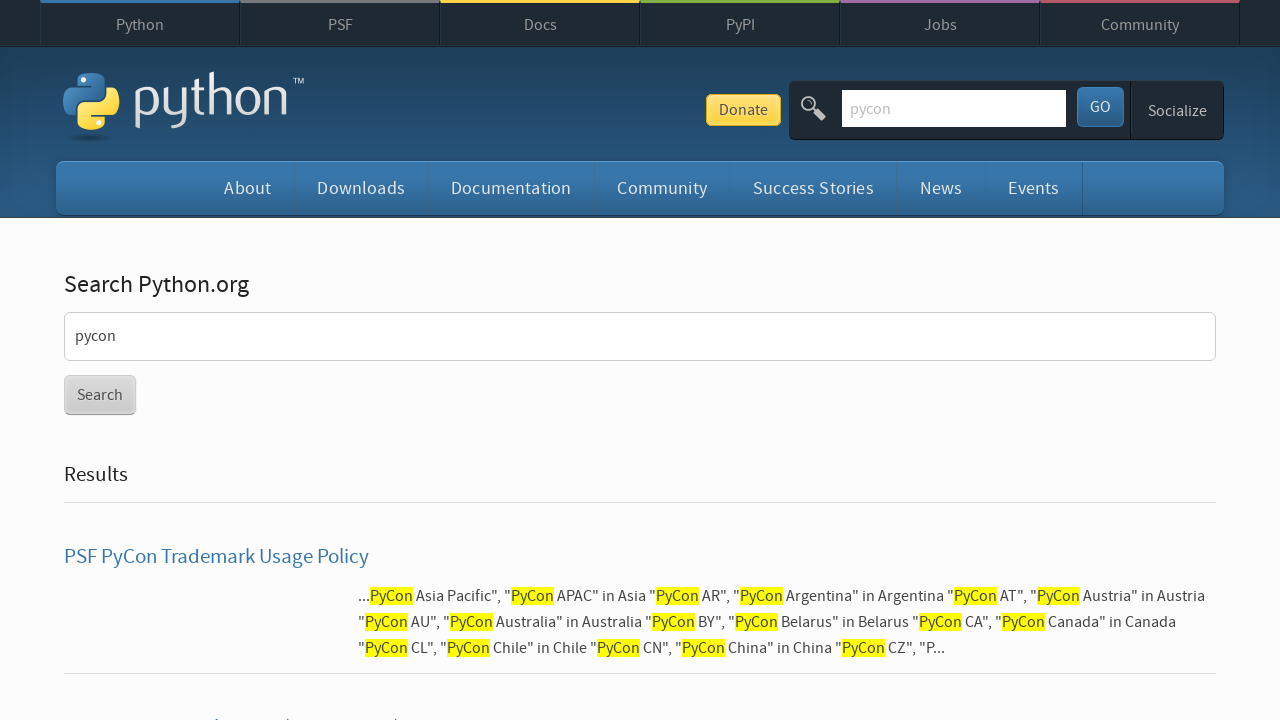